Tests iframe switching and JavaScript alert handling on W3Schools TryIt editor by switching to an iframe, clicking a button that triggers an alert, accepting the alert, and switching back to the parent frame.

Starting URL: https://www.w3schools.com/jsref/tryit.asp?filename=tryjsref_alert

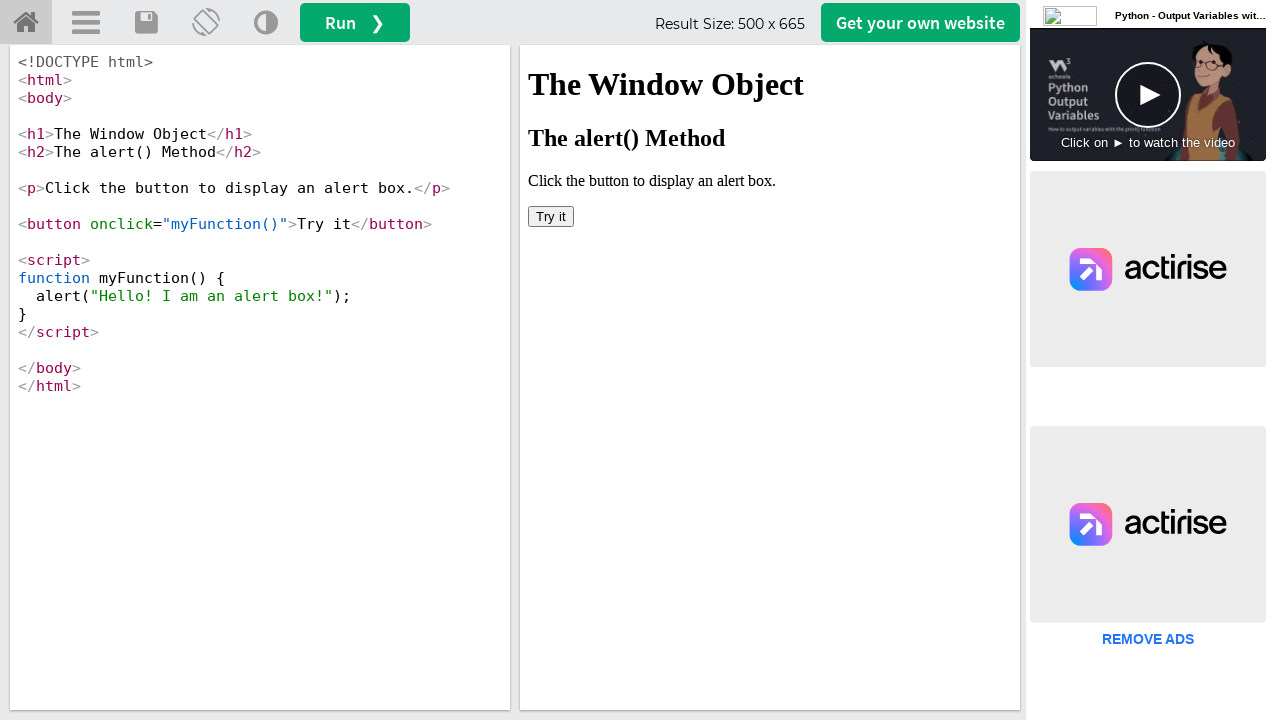

Set viewport size to 1920x1080
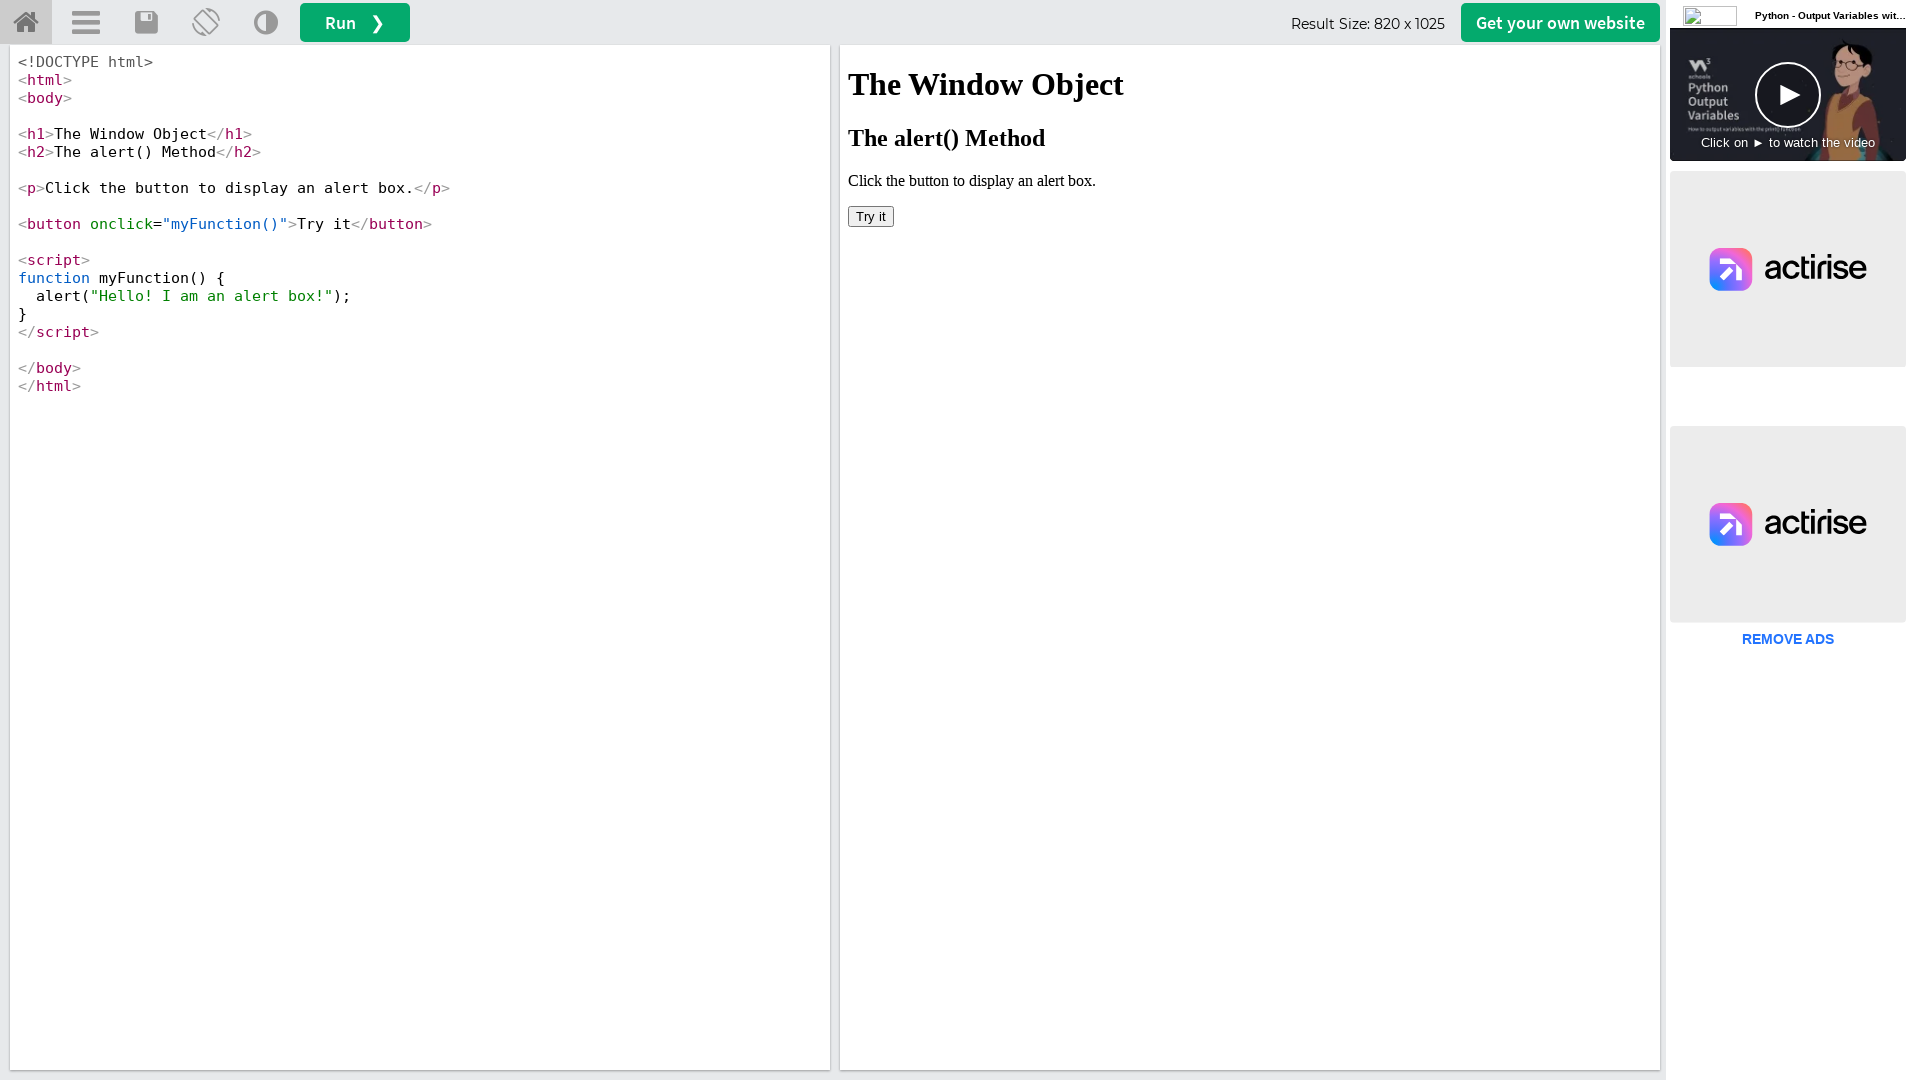

Located iframe element with id 'iframeResult'
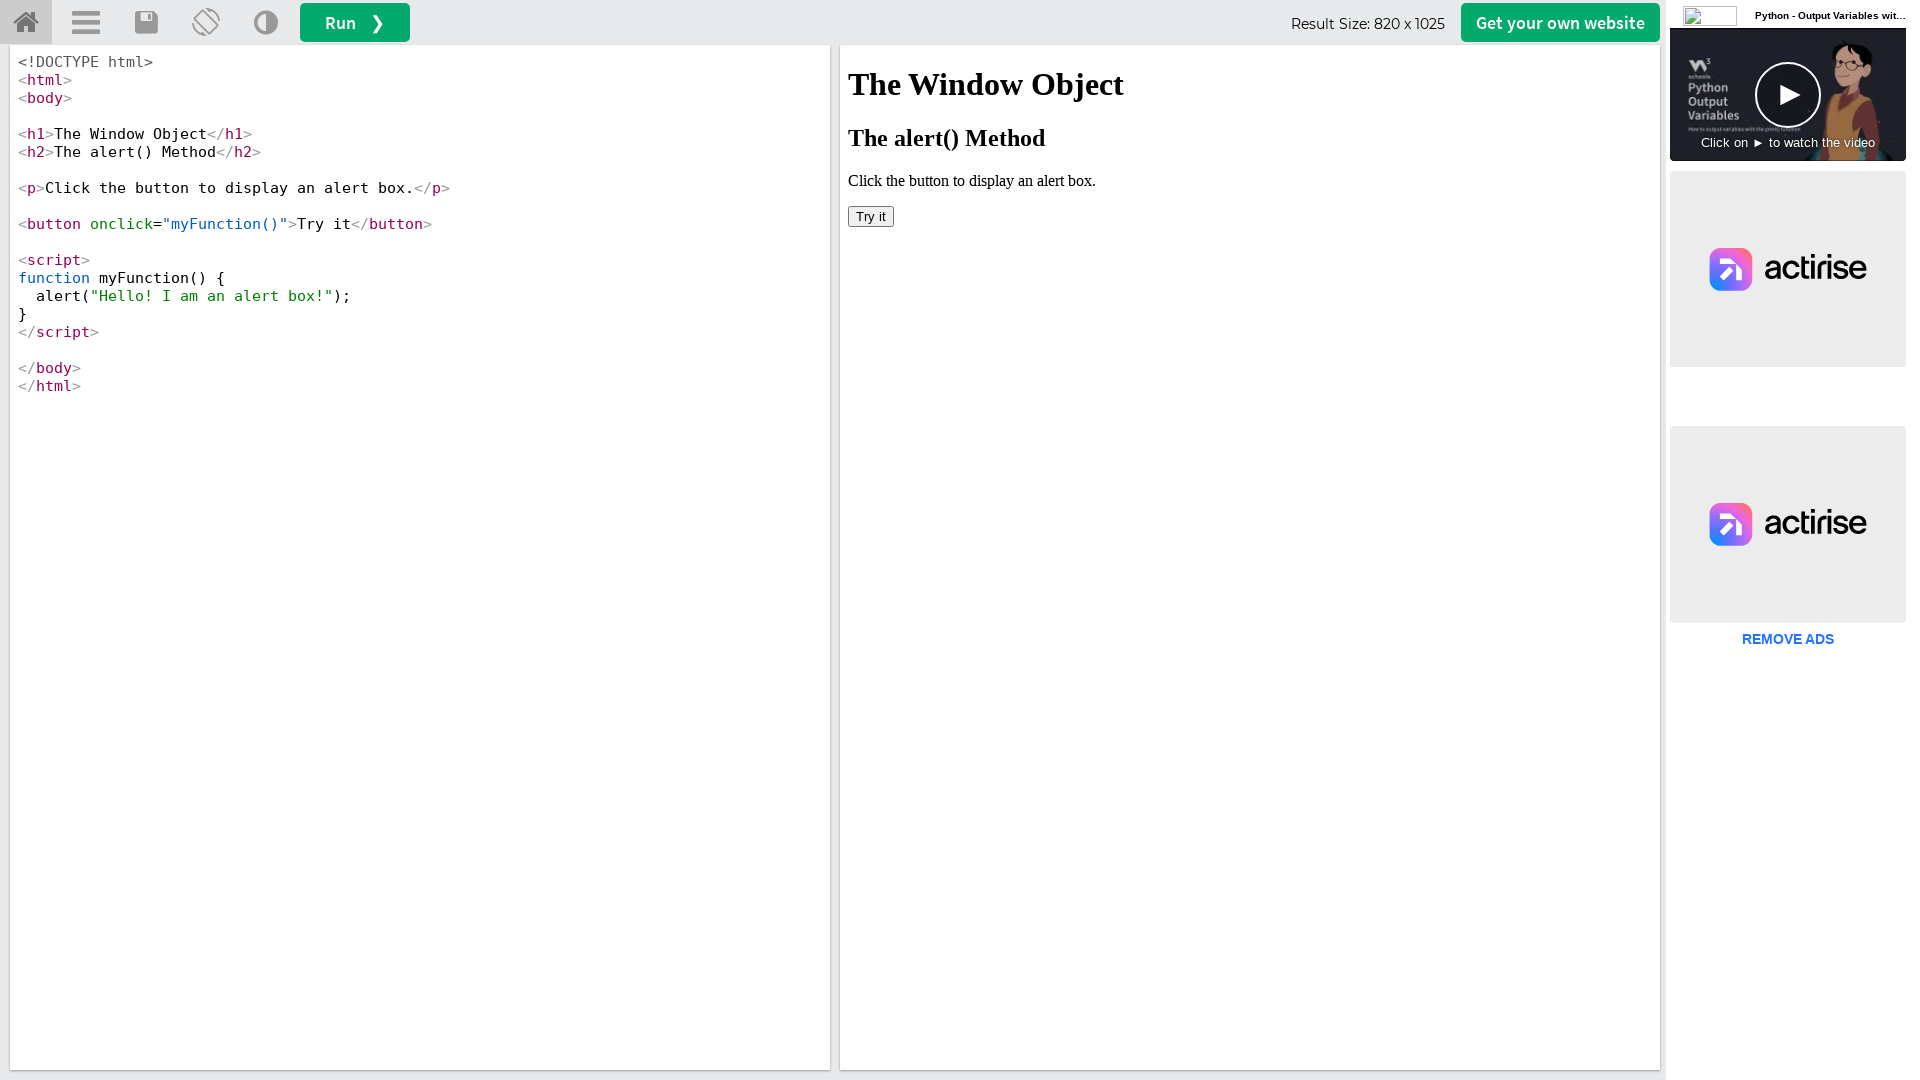

Set up dialog handler to automatically accept alerts
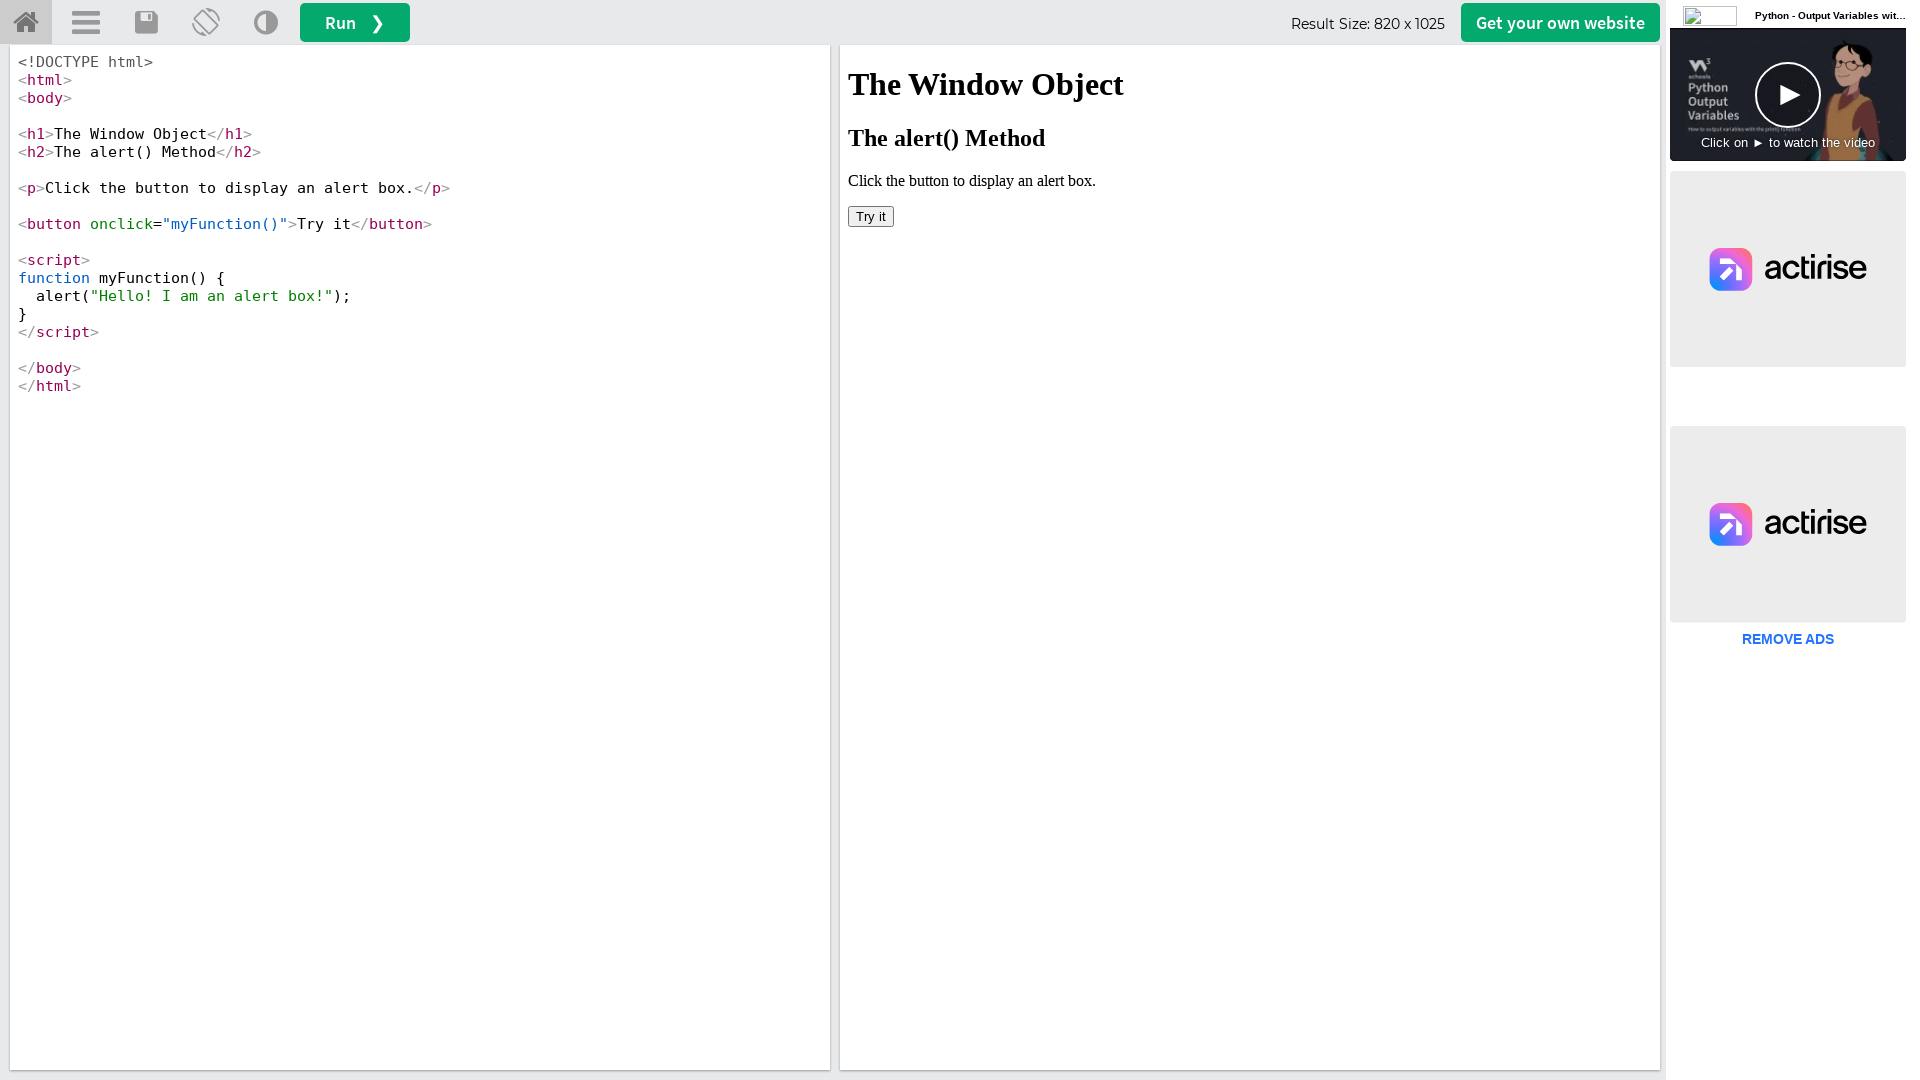

Clicked button inside iframe that triggers the alert at (871, 216) on #iframeResult >> internal:control=enter-frame >> xpath=/html/body/button
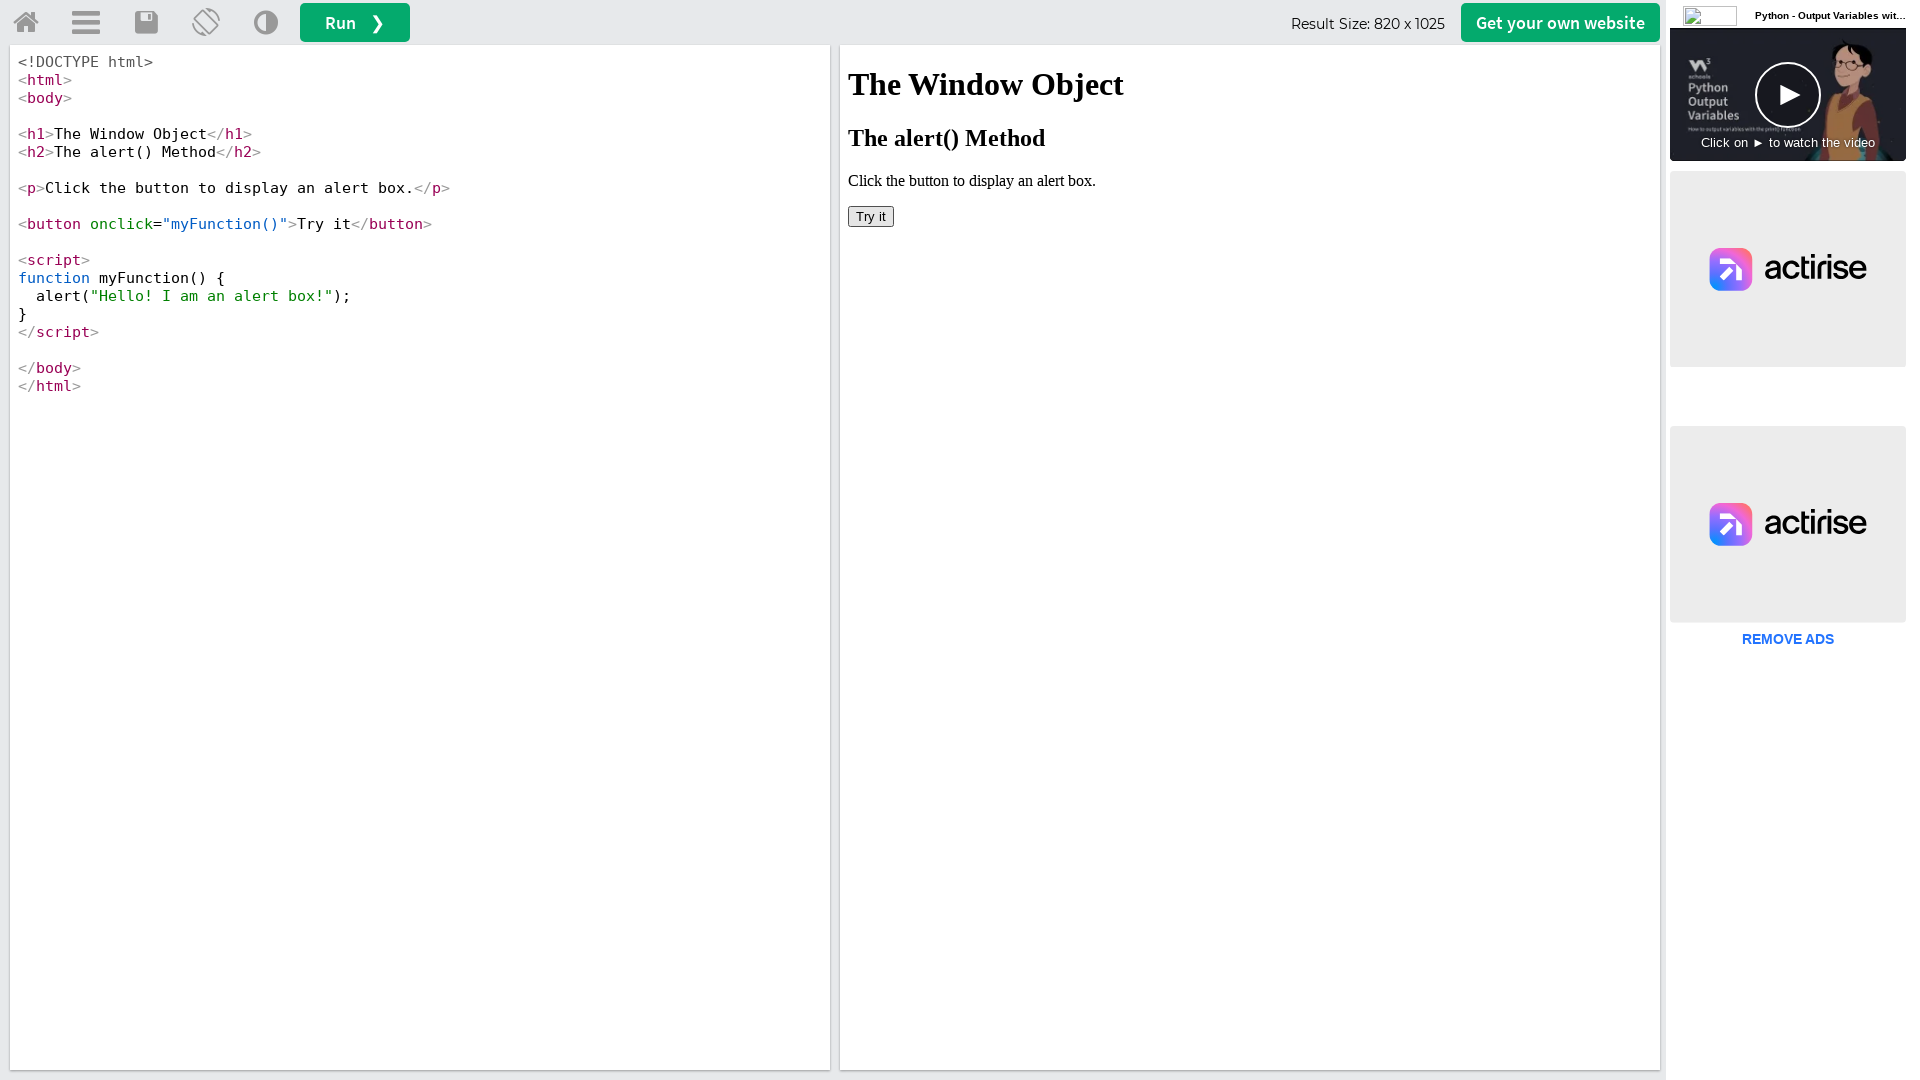

Waited 500ms for dialog to be handled
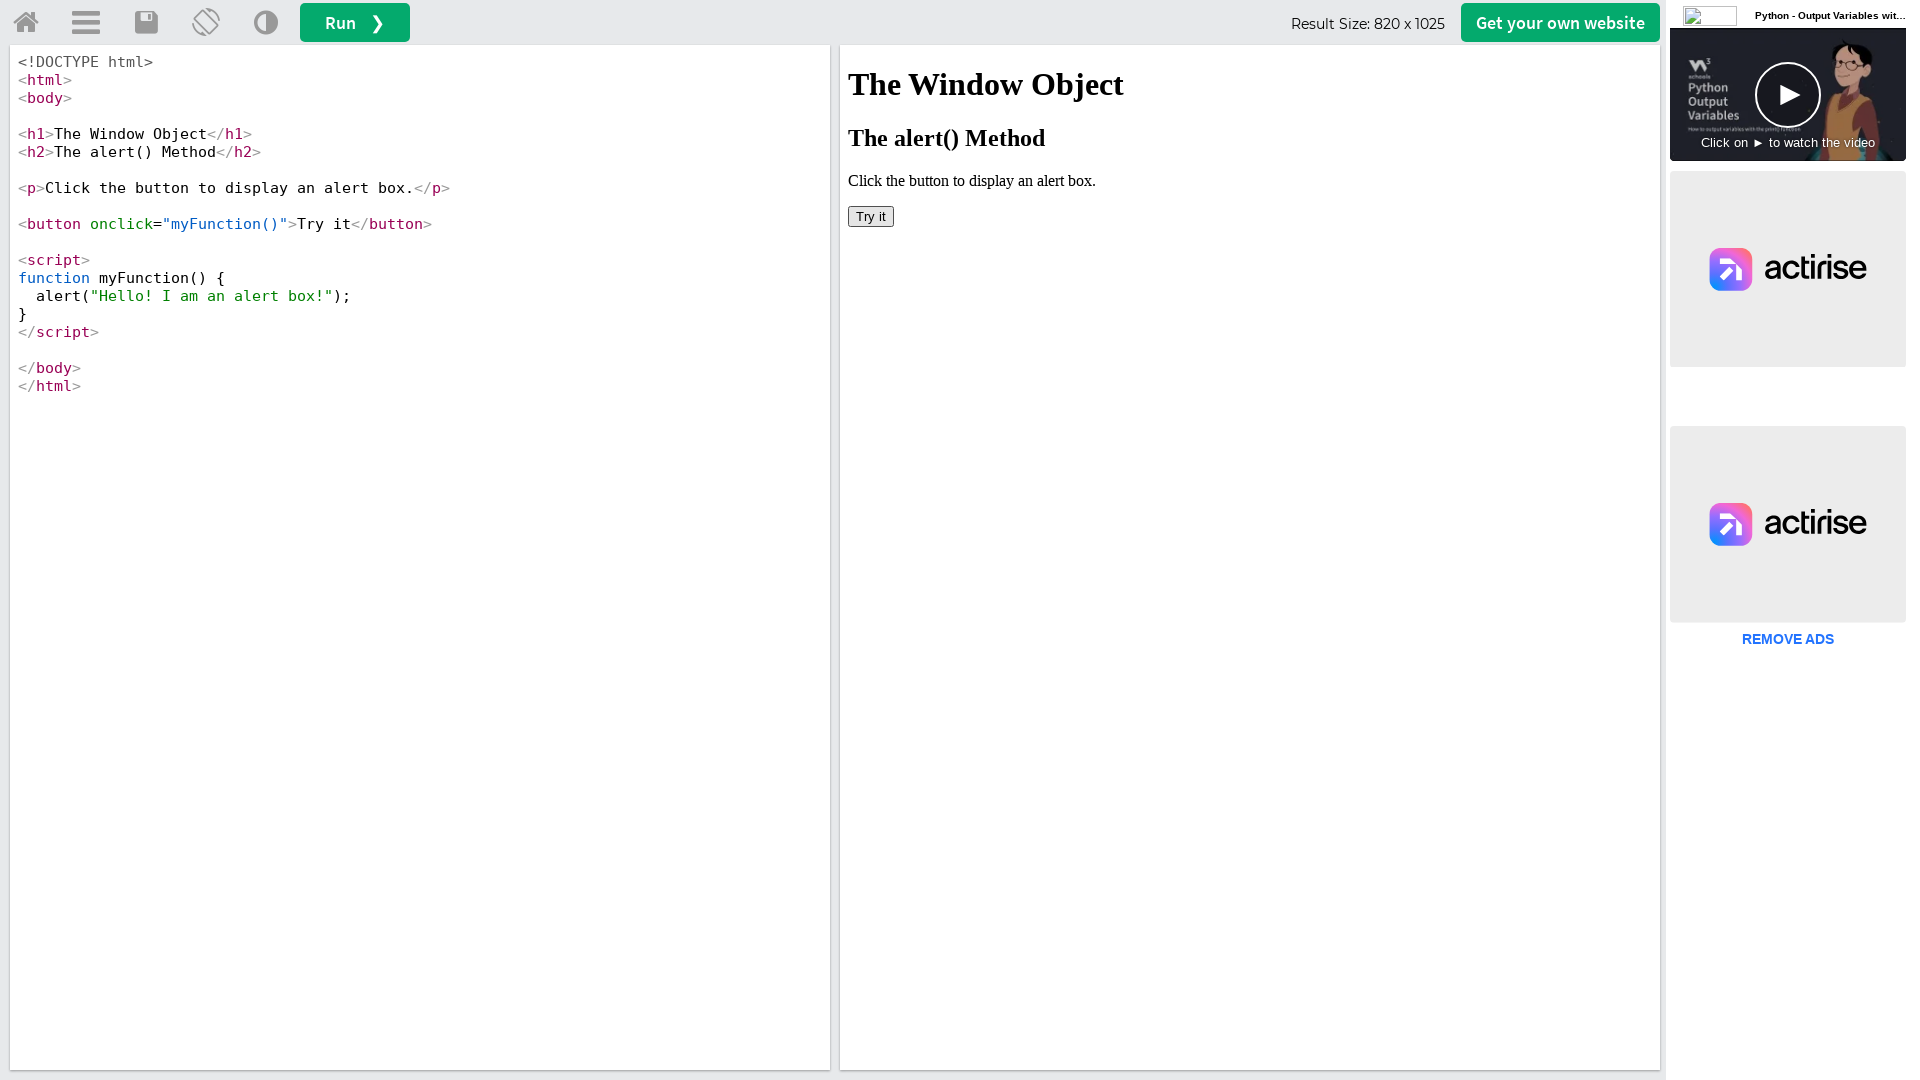

Retrieved page title: W3Schools Tryit Editor
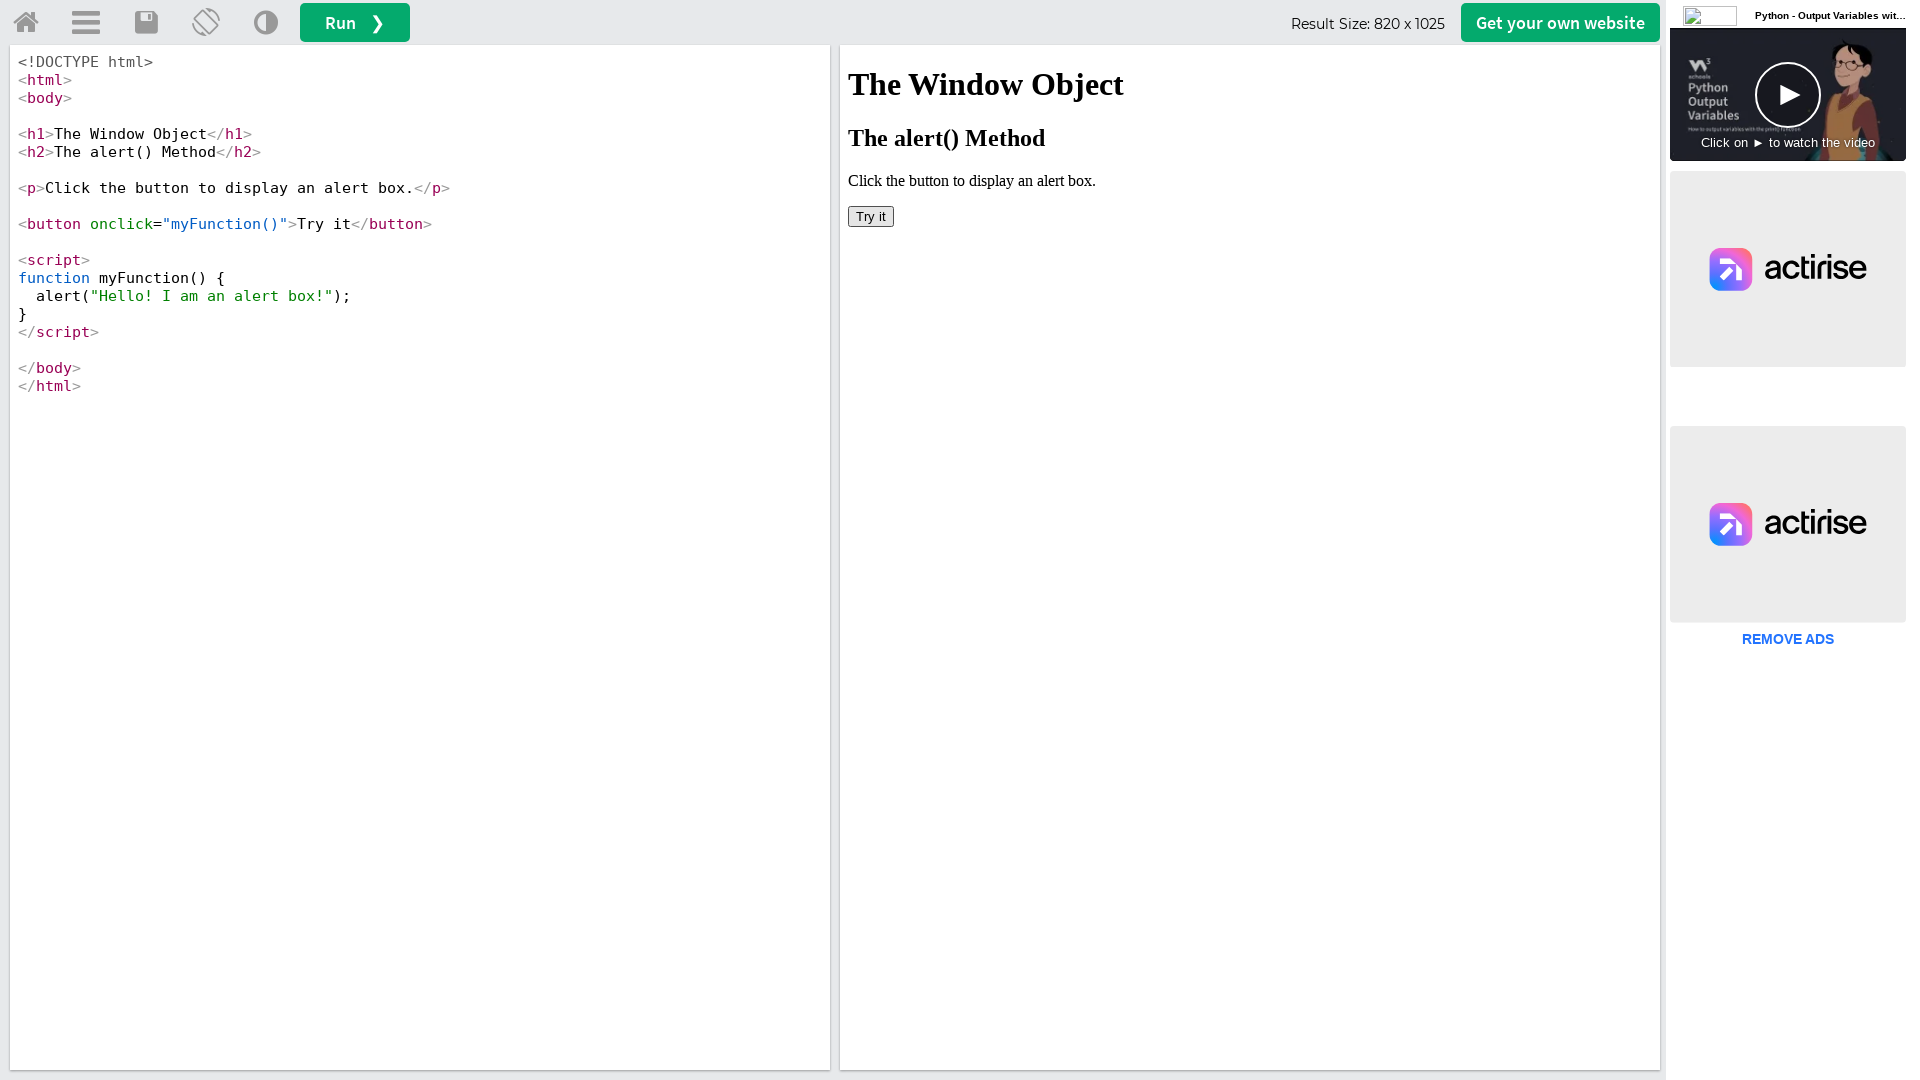

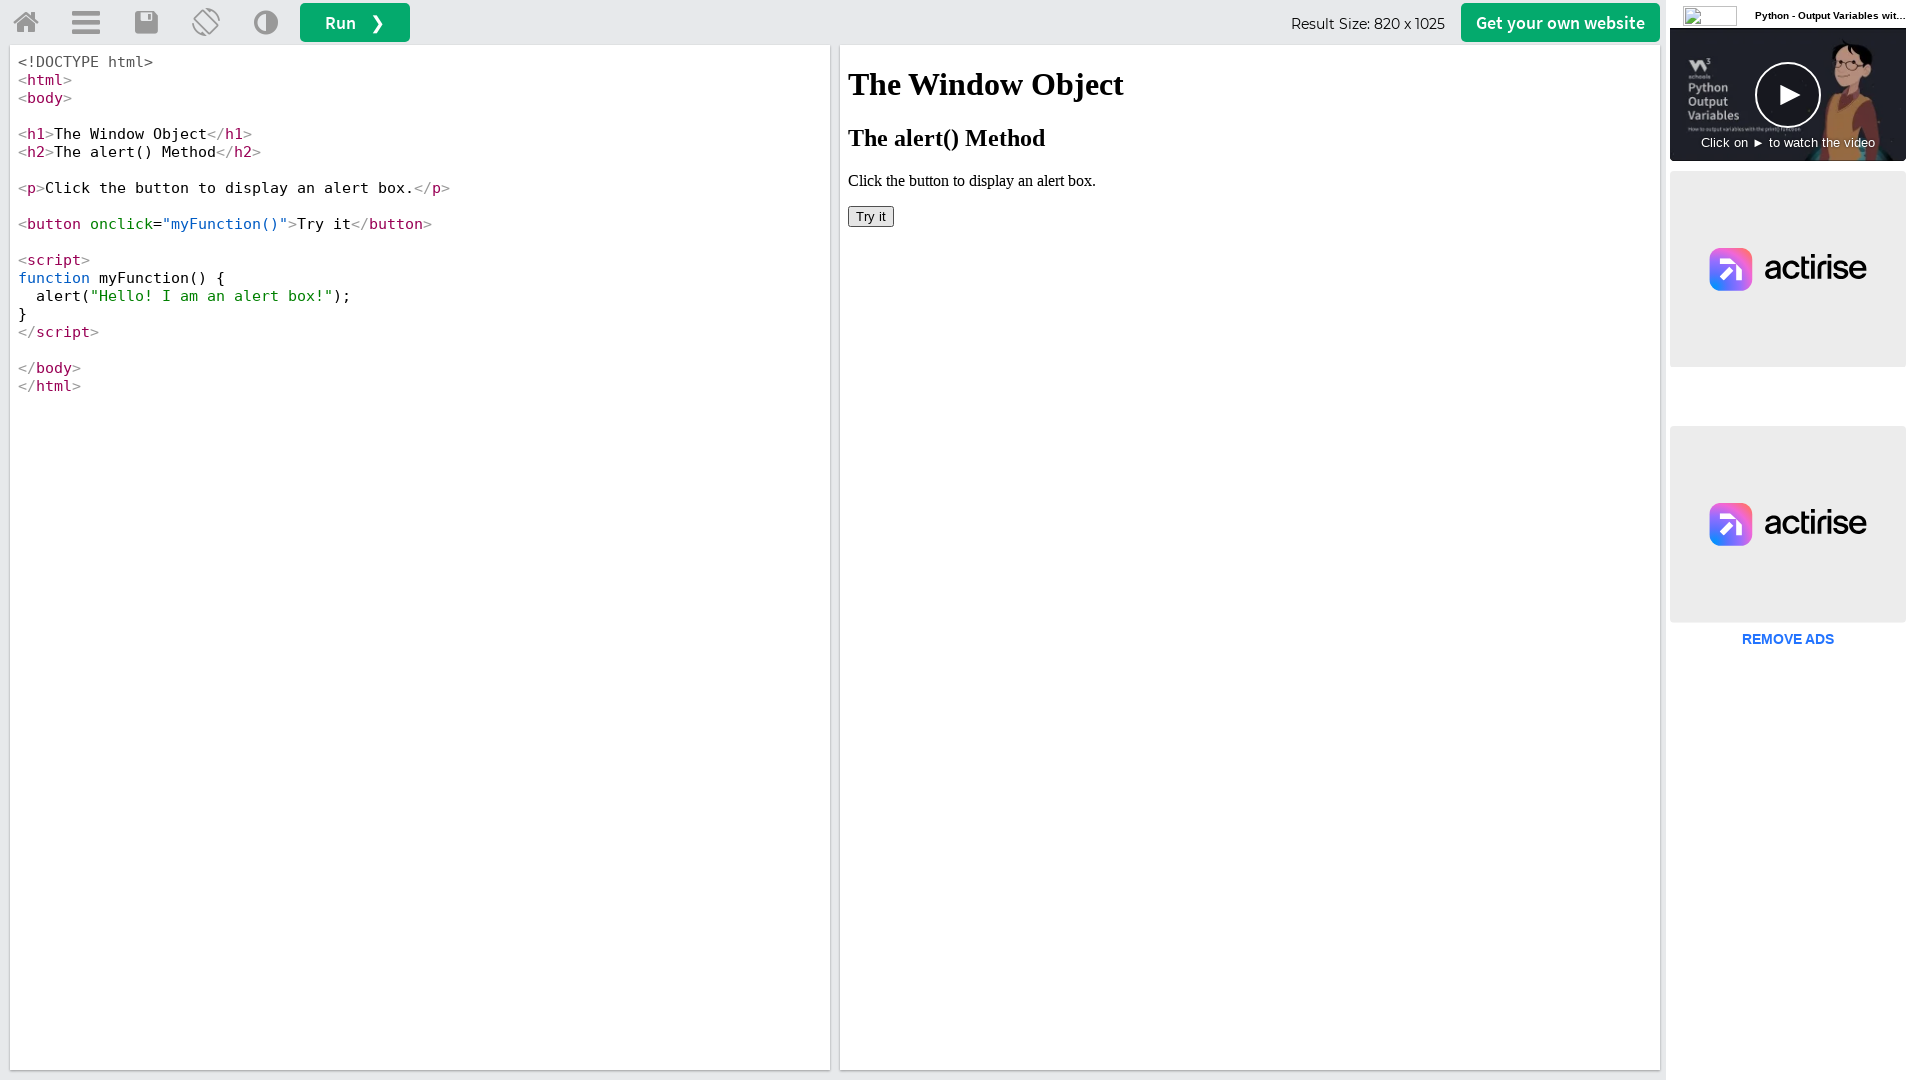